Tests handling of JavaScript alert popups by clicking a button to trigger an alert, then accepting it

Starting URL: https://sahitest.com/demo/alertTest.htm

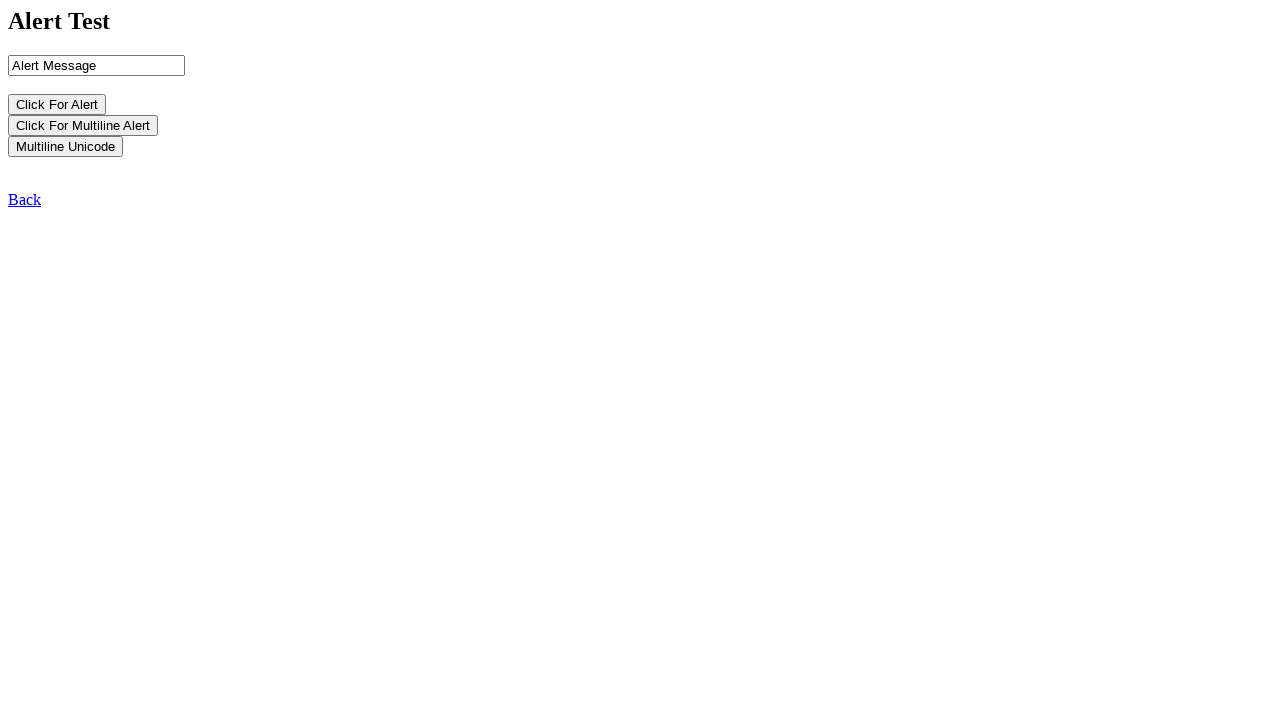

Navigated to alert test page
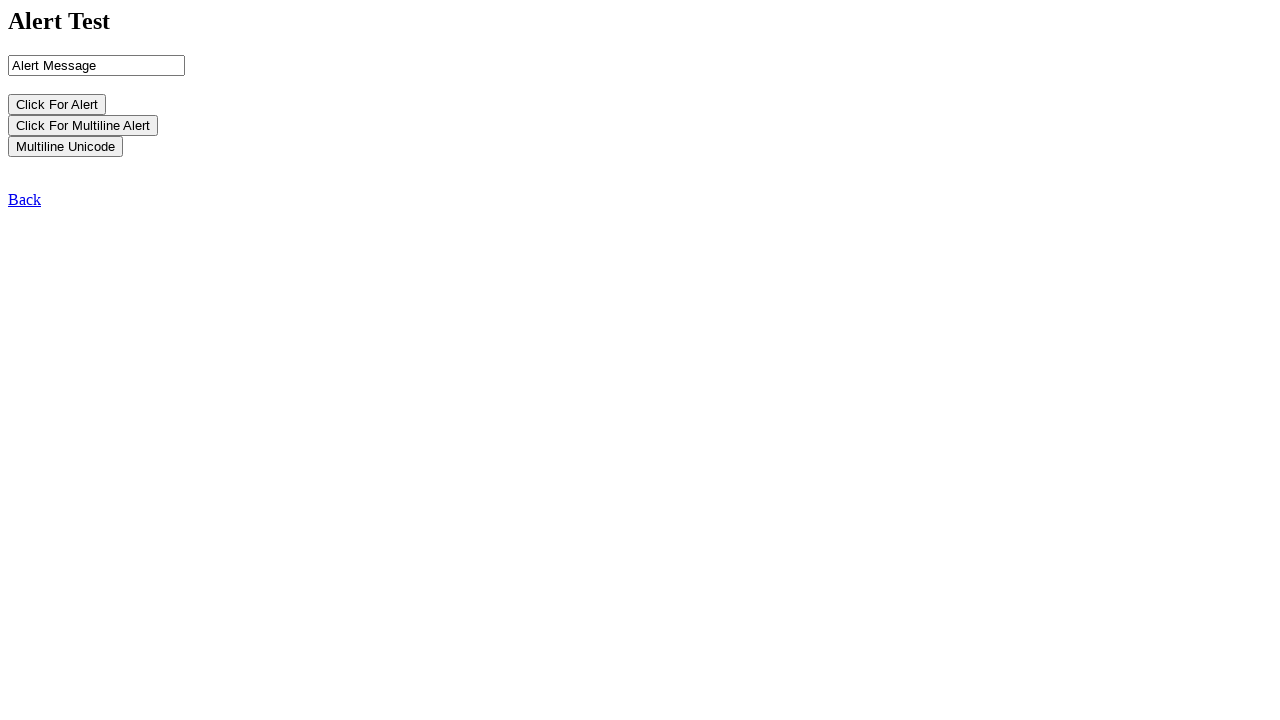

Clicked button to trigger JavaScript alert at (57, 104) on input[value='Click For Alert']
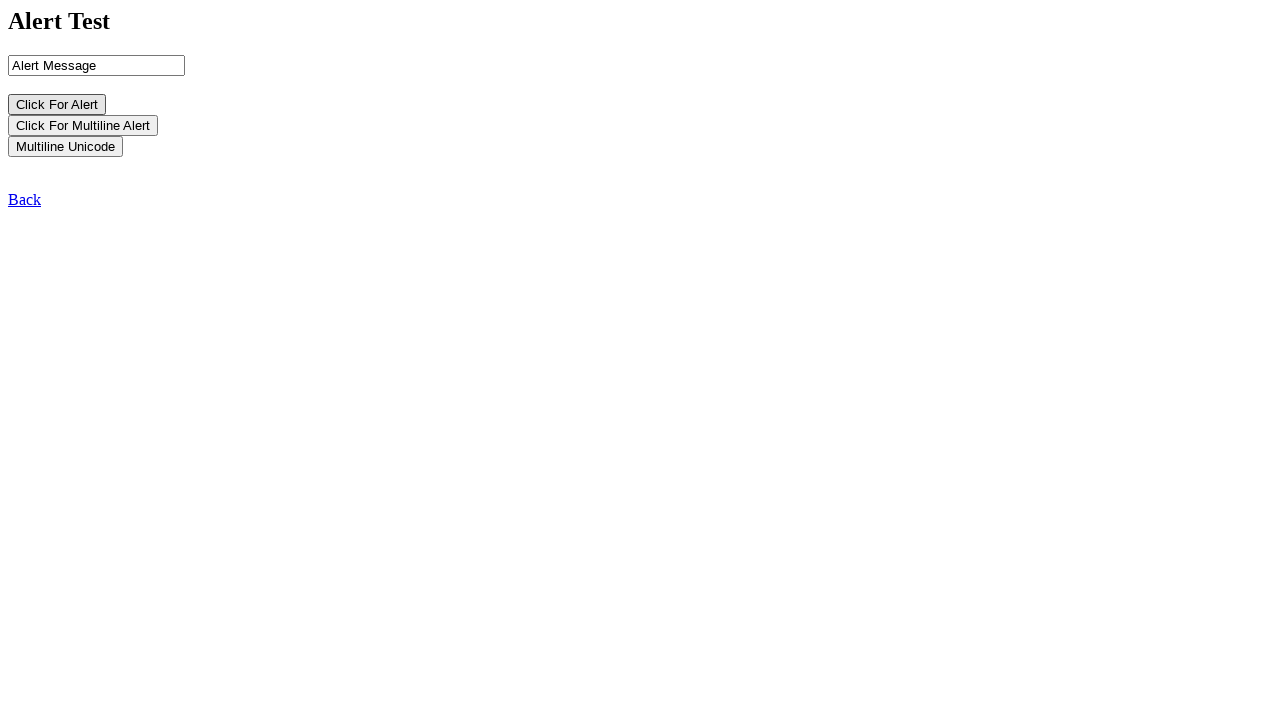

Alert popup accepted
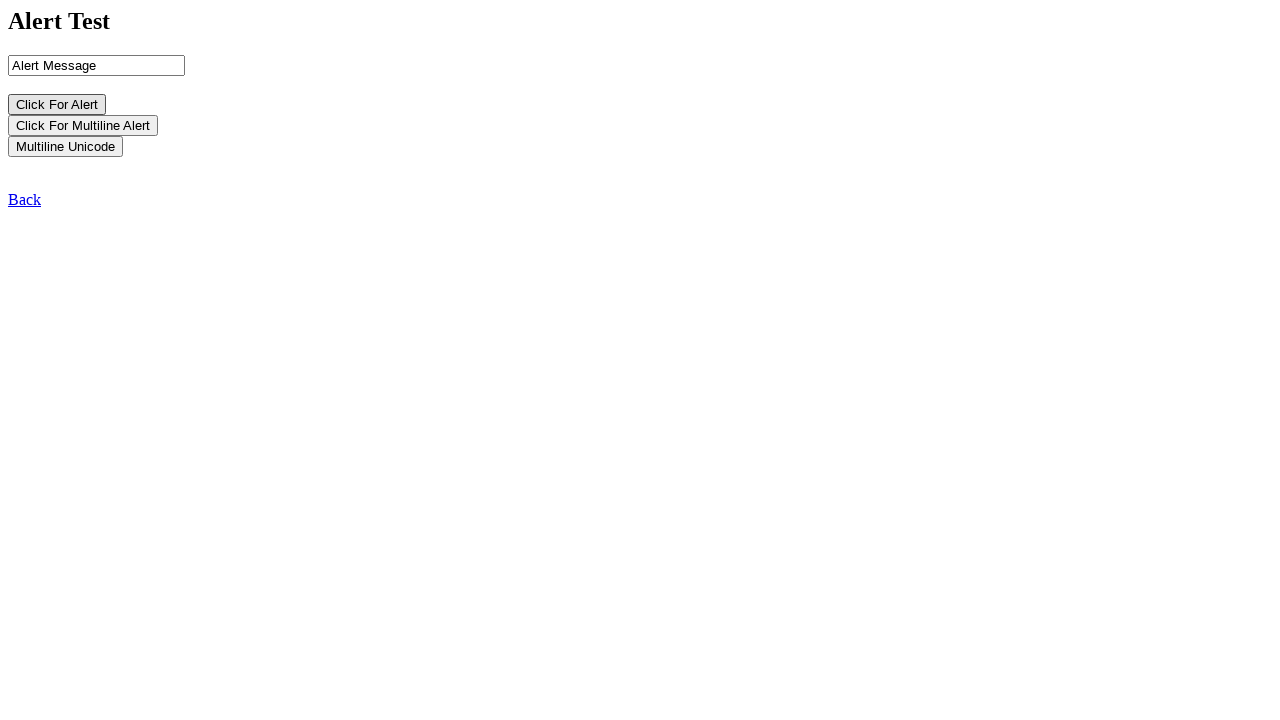

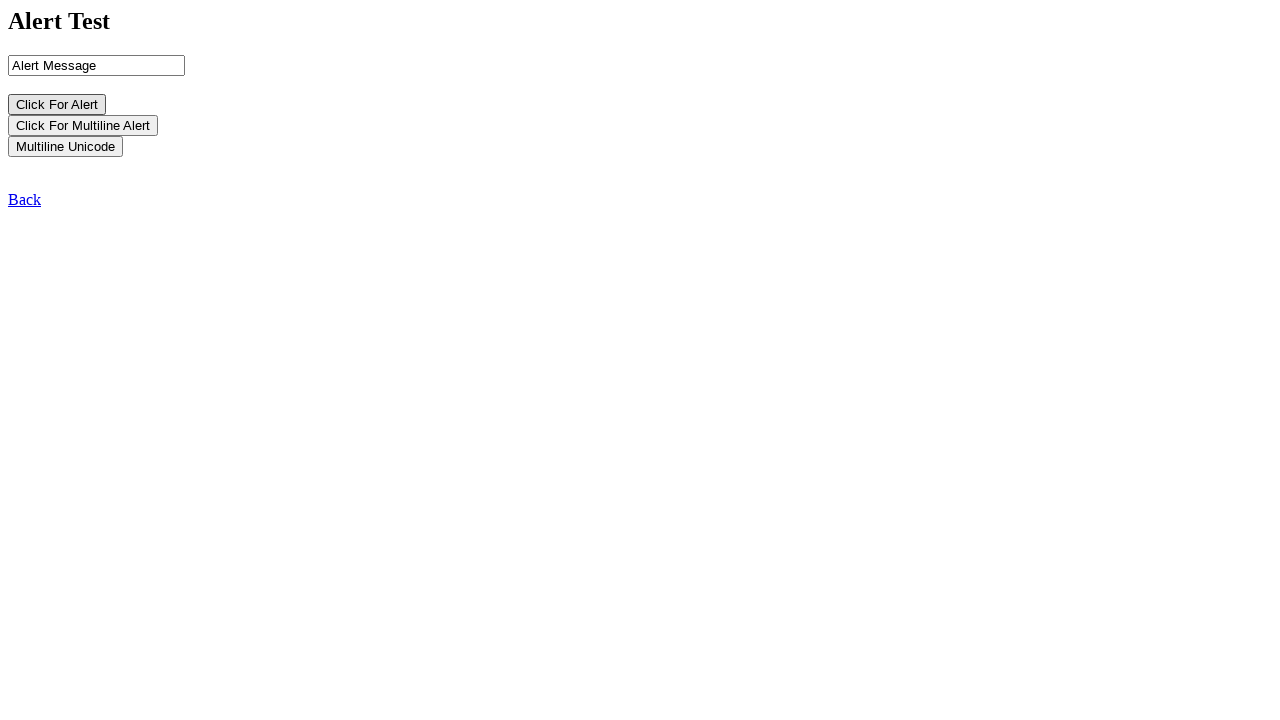